Tests dropdown selection functionality and passenger count selection by selecting currency options from a dropdown, then incrementing adult and child passenger counts using click loops

Starting URL: https://rahulshettyacademy.com/dropdownsPractise/#

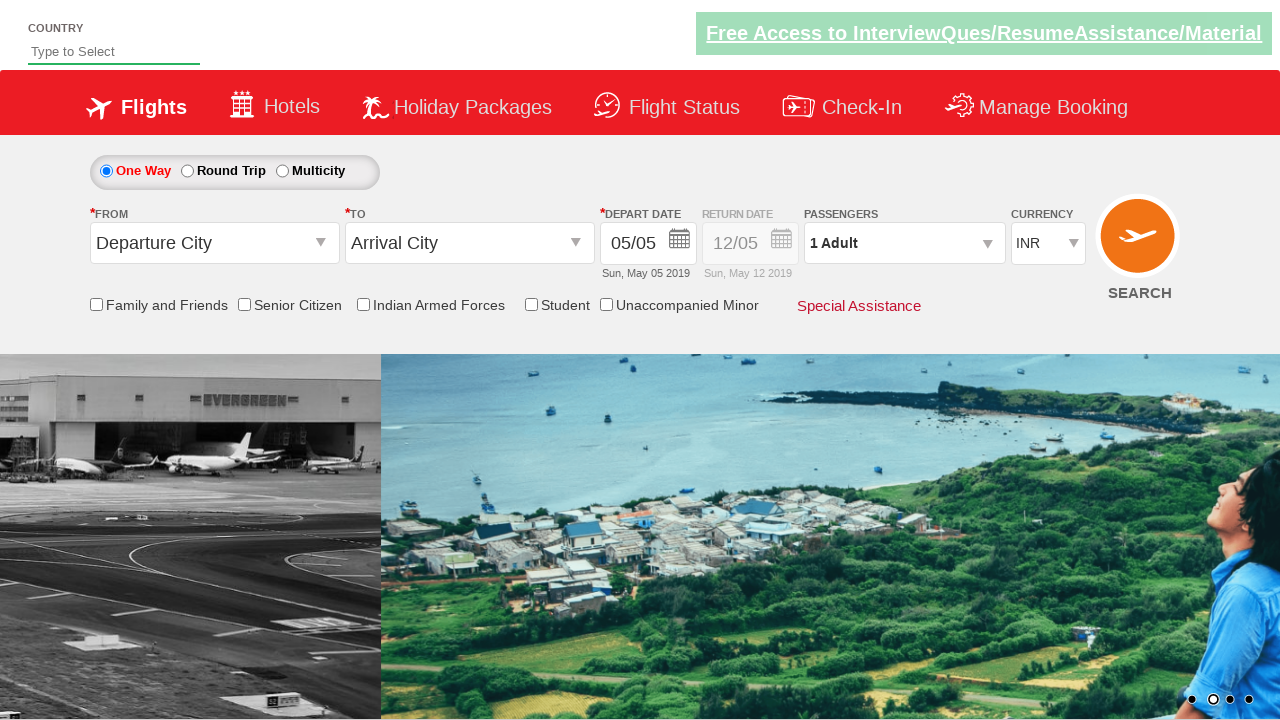

Selected 3rd currency option (index 2) from dropdown on #ctl00_mainContent_DropDownListCurrency
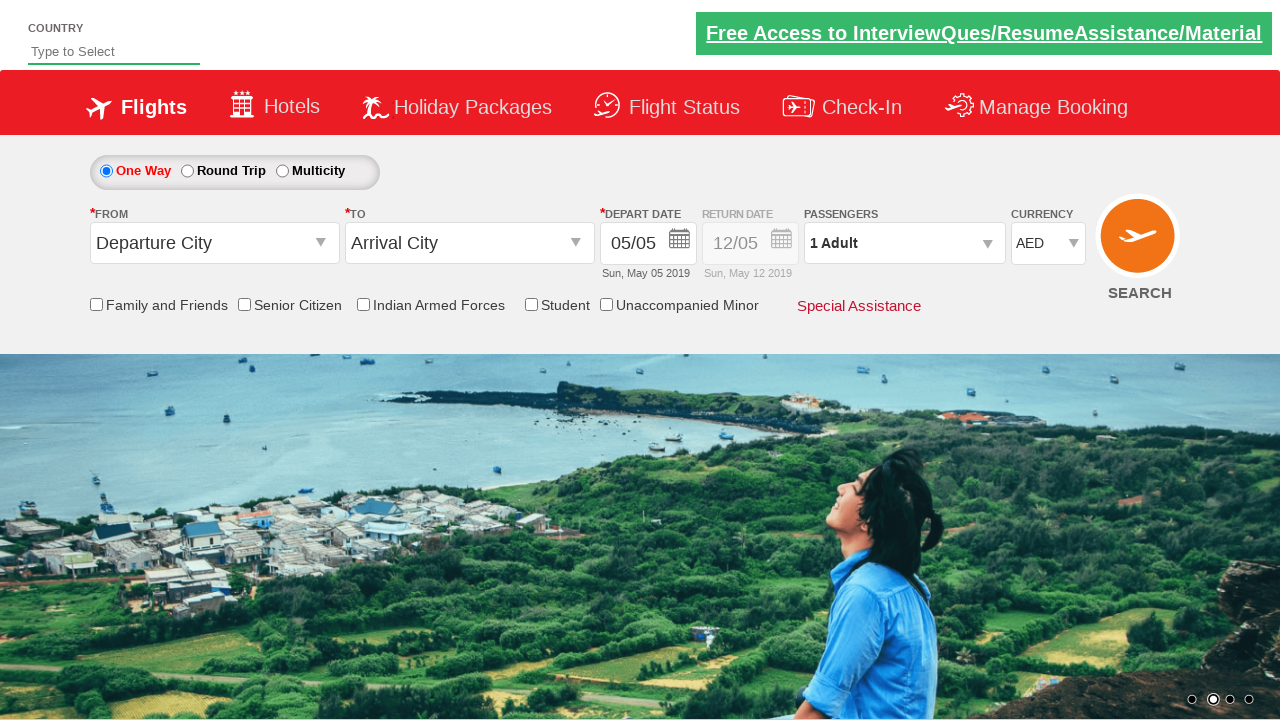

Selected USD currency from dropdown by label on #ctl00_mainContent_DropDownListCurrency
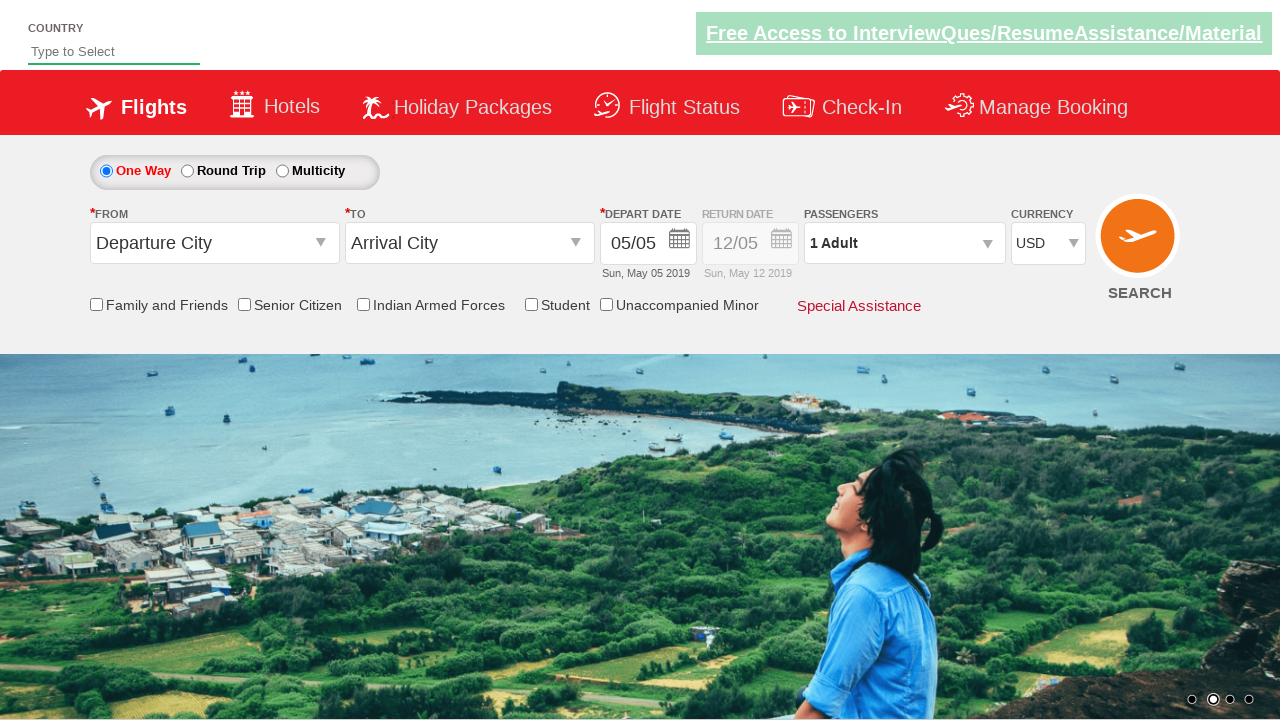

Selected INR currency from dropdown by value on #ctl00_mainContent_DropDownListCurrency
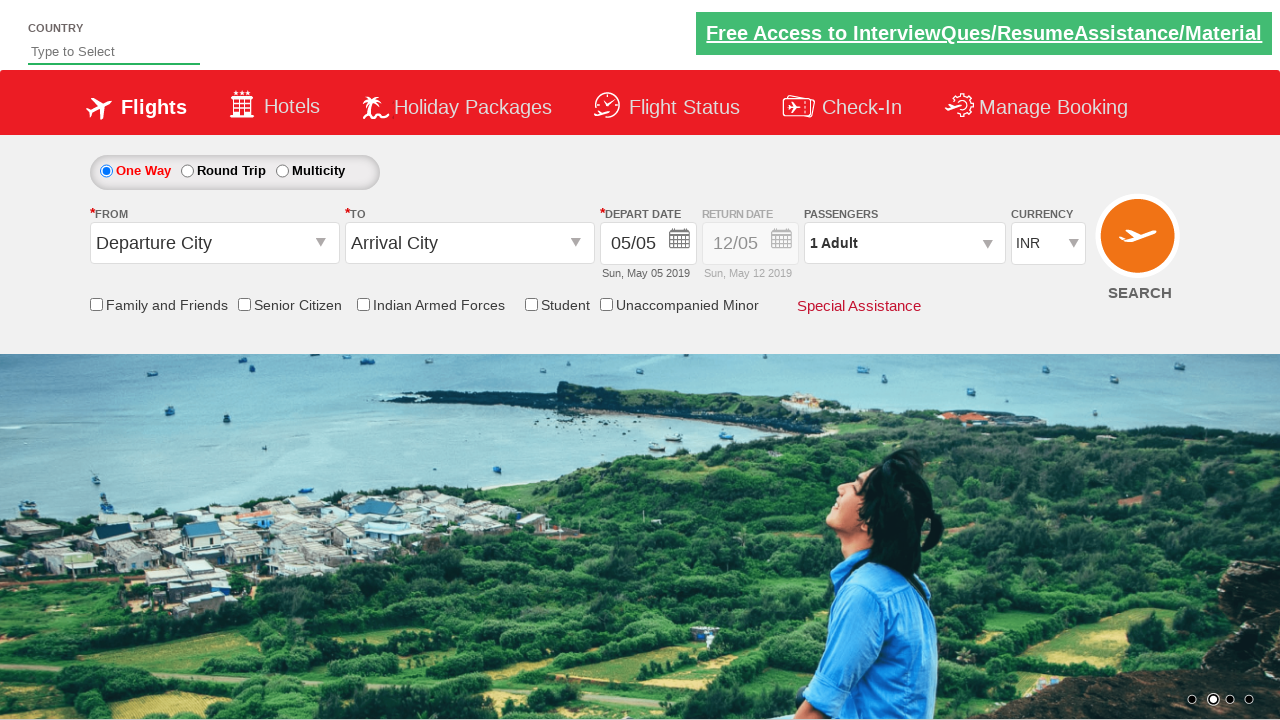

Clicked on passenger information dropdown at (904, 243) on #divpaxinfo
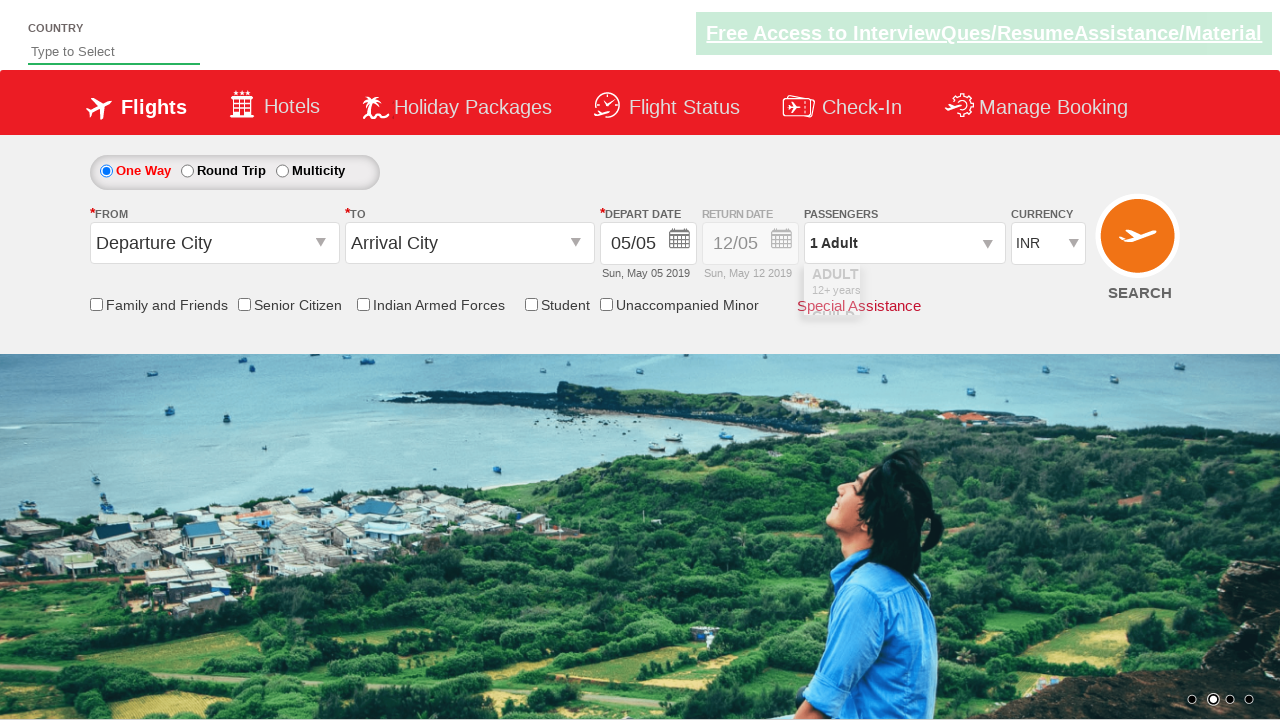

Waited 2000ms for dropdown to open
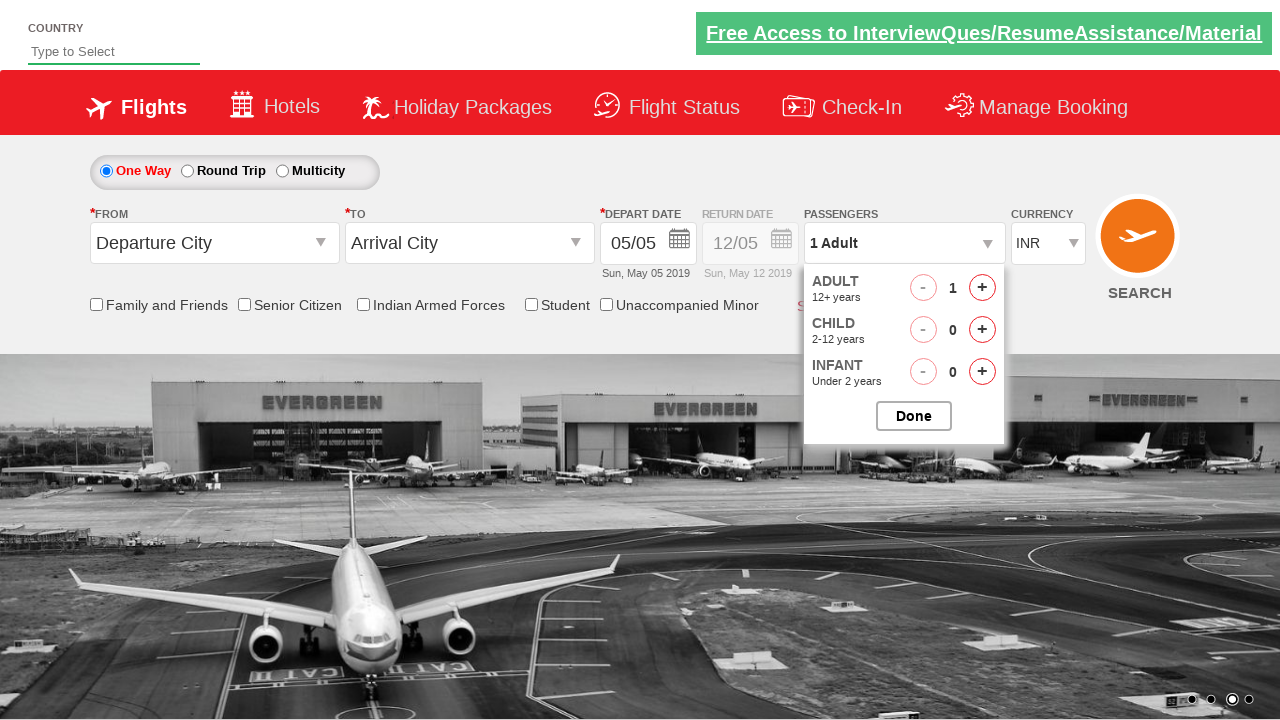

Incremented adult passenger count (iteration 1 of 4) at (982, 288) on #hrefIncAdt
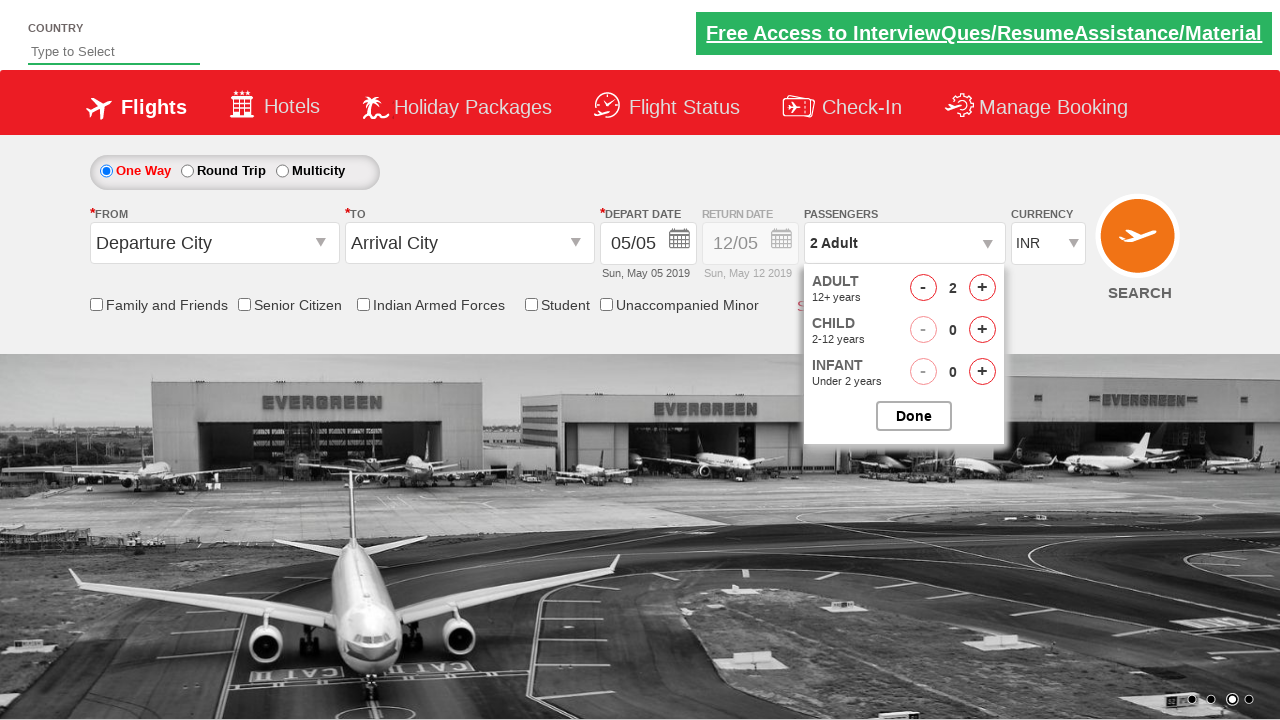

Incremented adult passenger count (iteration 2 of 4) at (982, 288) on #hrefIncAdt
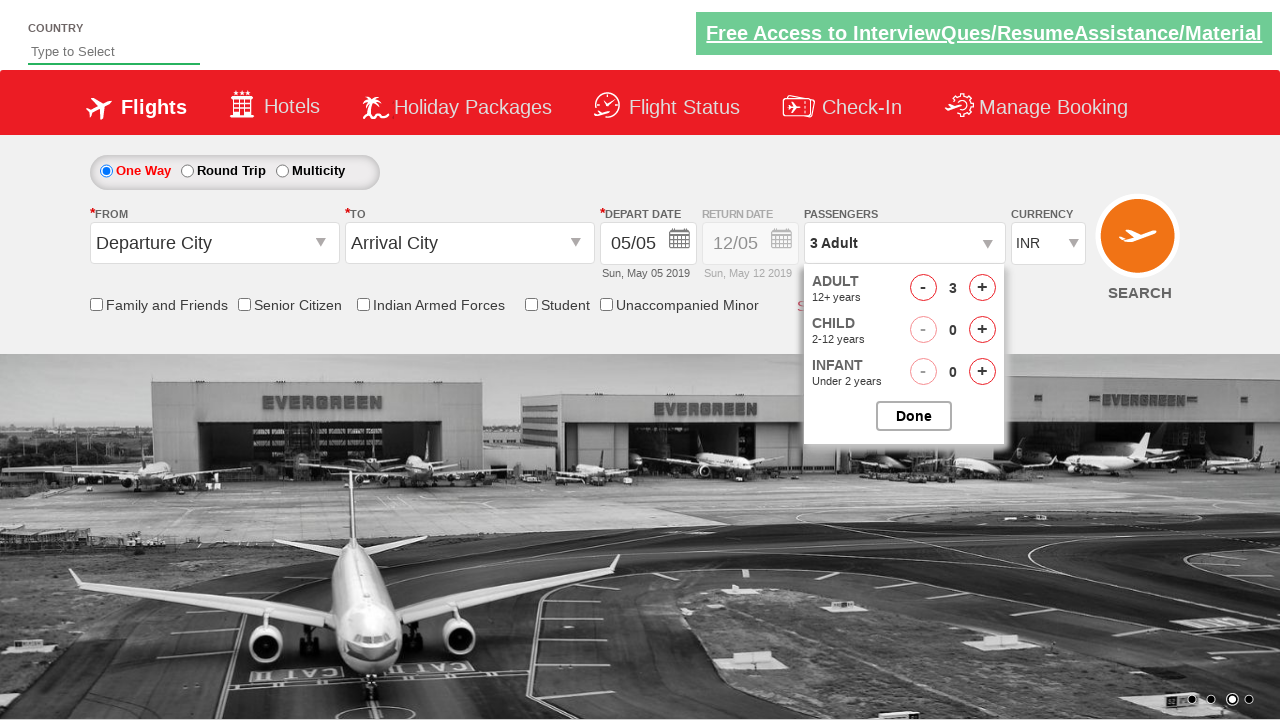

Incremented adult passenger count (iteration 3 of 4) at (982, 288) on #hrefIncAdt
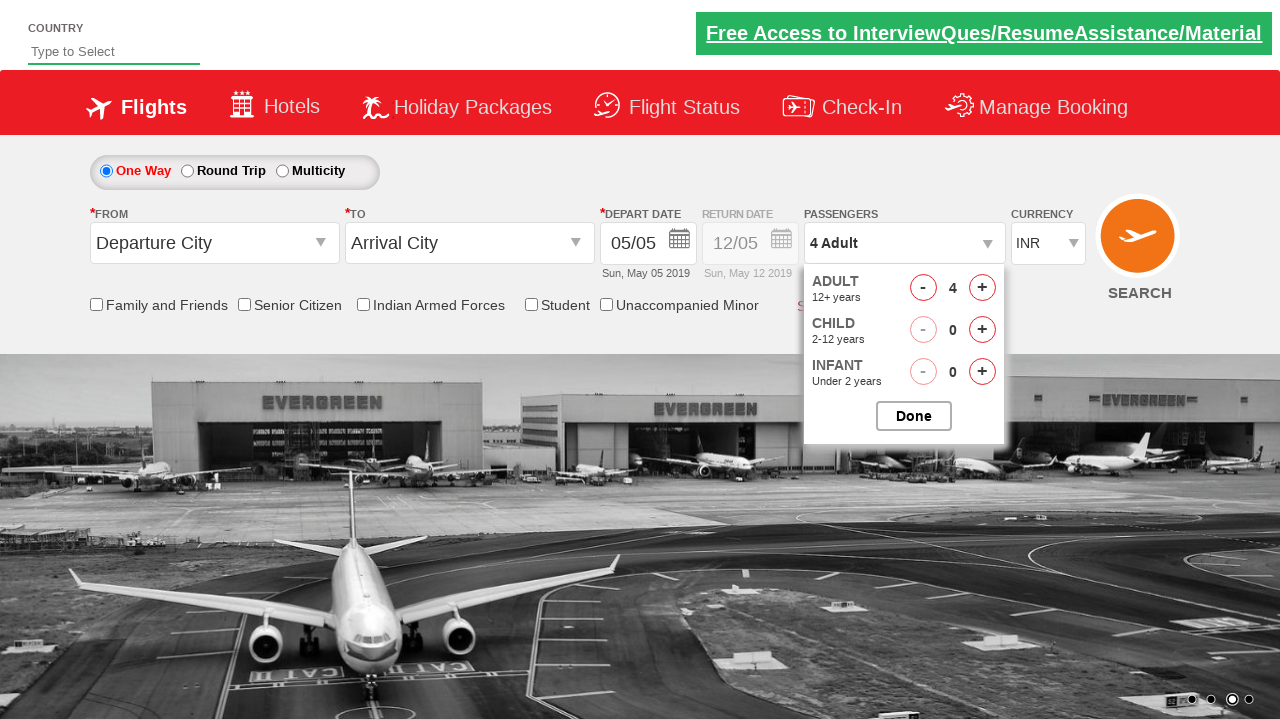

Incremented adult passenger count (iteration 4 of 4) at (982, 288) on #hrefIncAdt
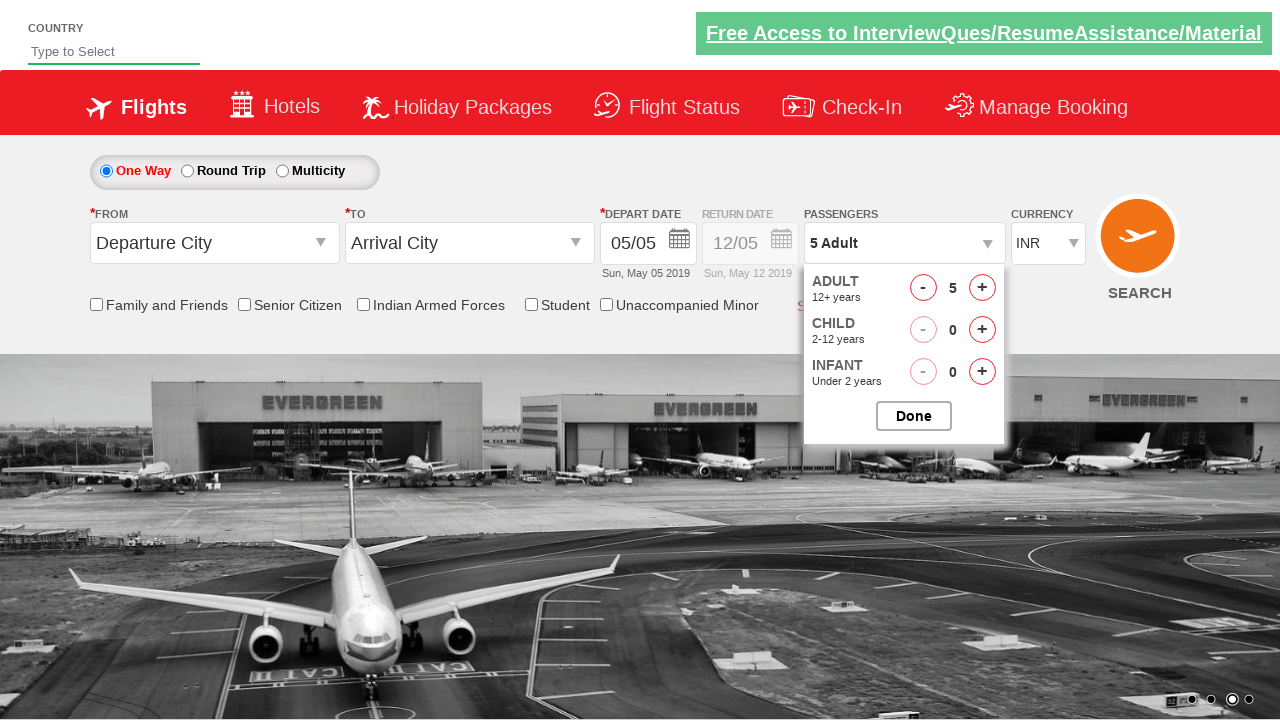

Incremented child passenger count (iteration 1 of 4) at (982, 330) on #hrefIncChd
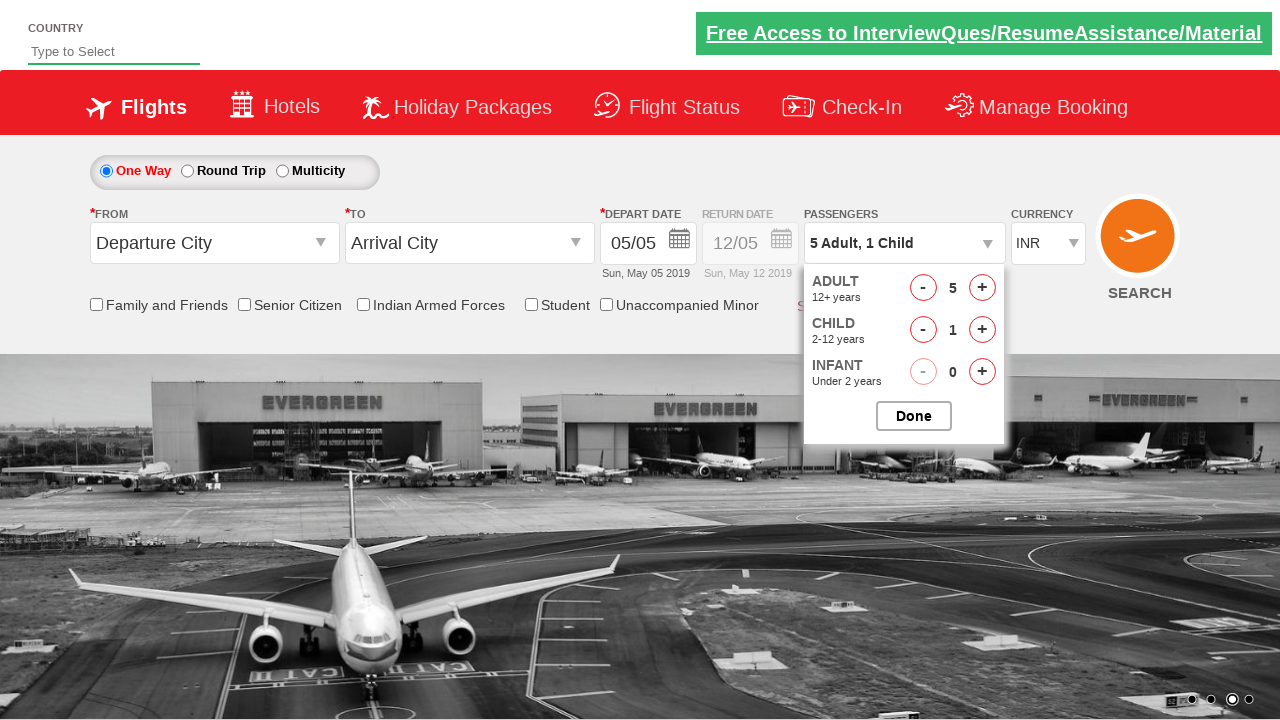

Incremented child passenger count (iteration 2 of 4) at (982, 330) on #hrefIncChd
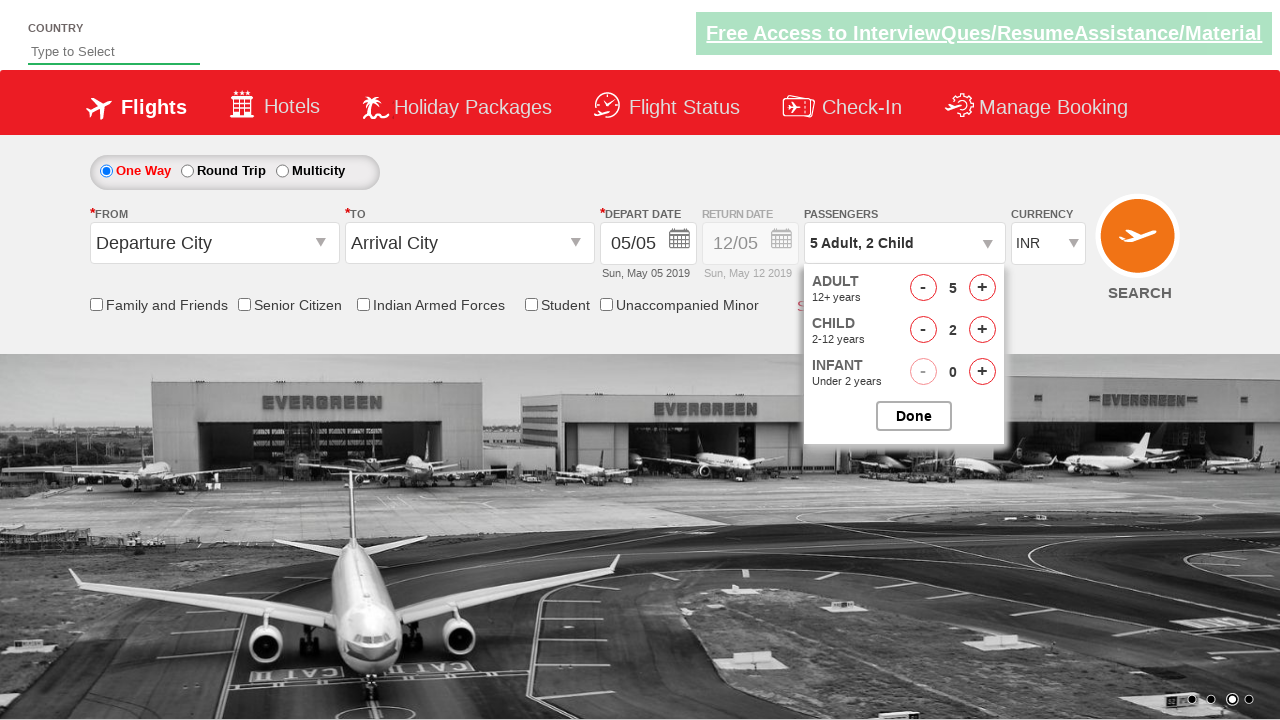

Incremented child passenger count (iteration 3 of 4) at (982, 330) on #hrefIncChd
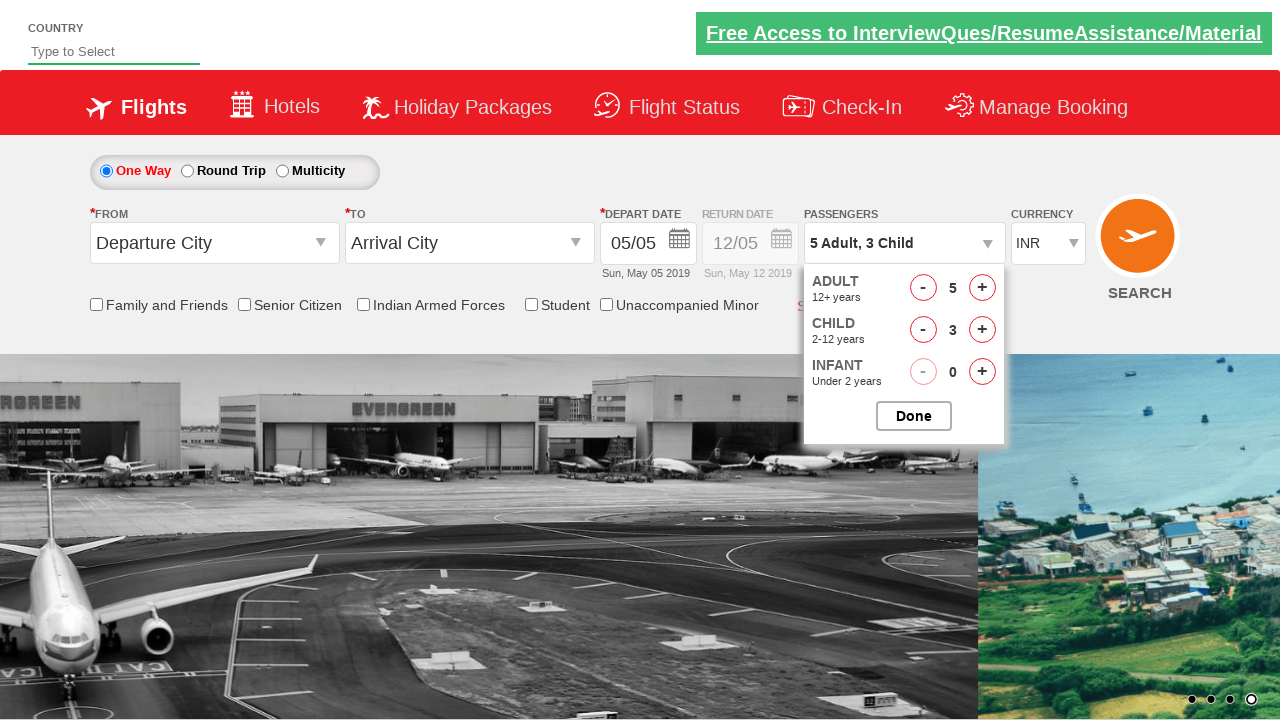

Incremented child passenger count (iteration 4 of 4) at (982, 330) on #hrefIncChd
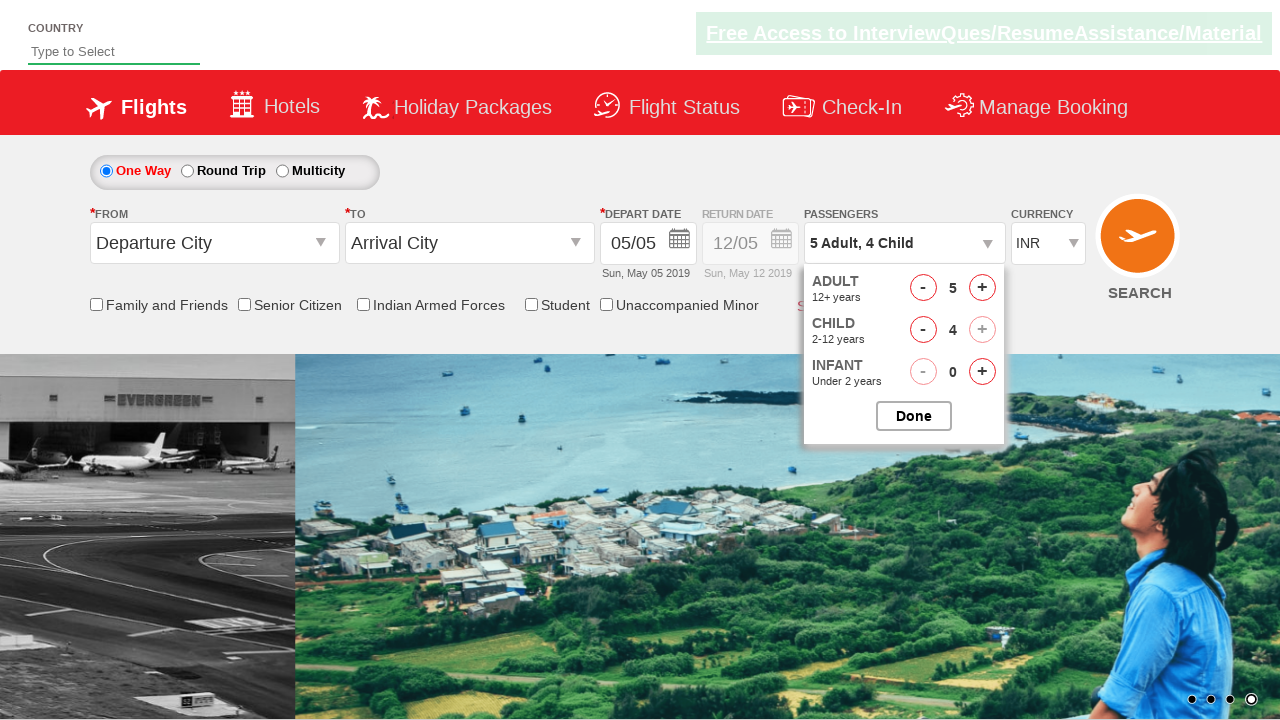

Clicked Done button to confirm passenger selection at (914, 416) on input[value='Done']
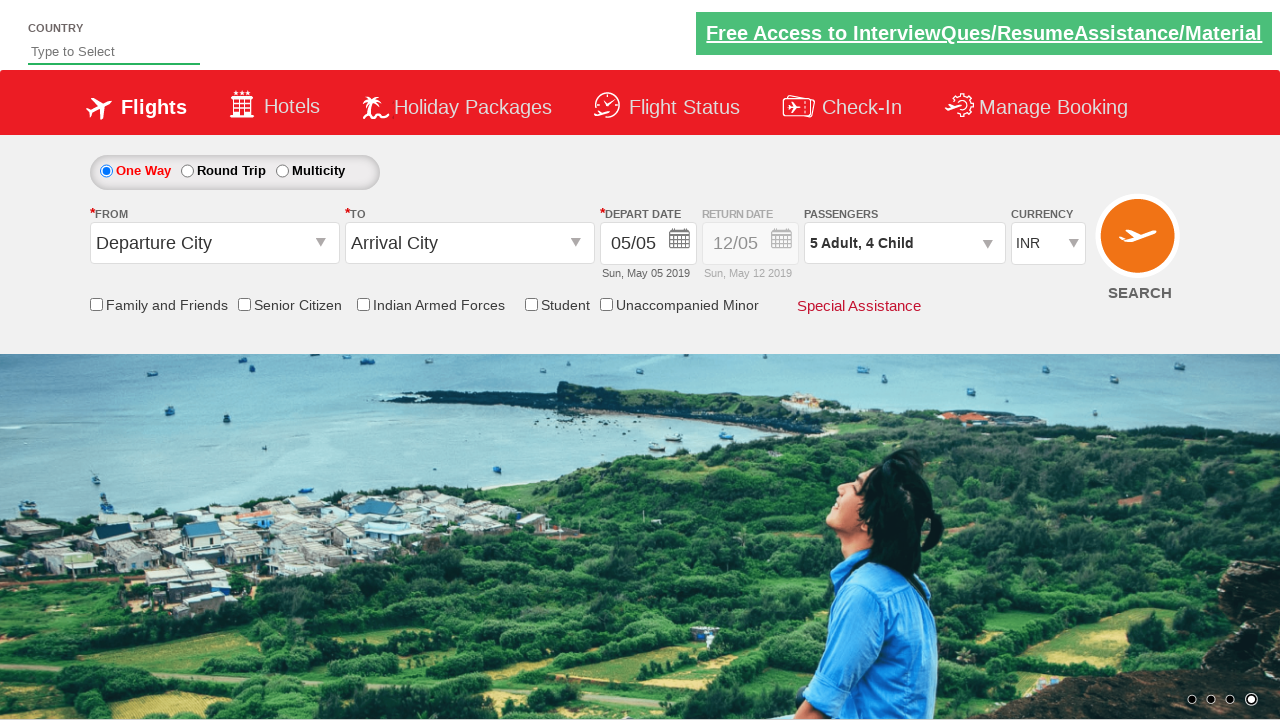

Retrieved passenger information text
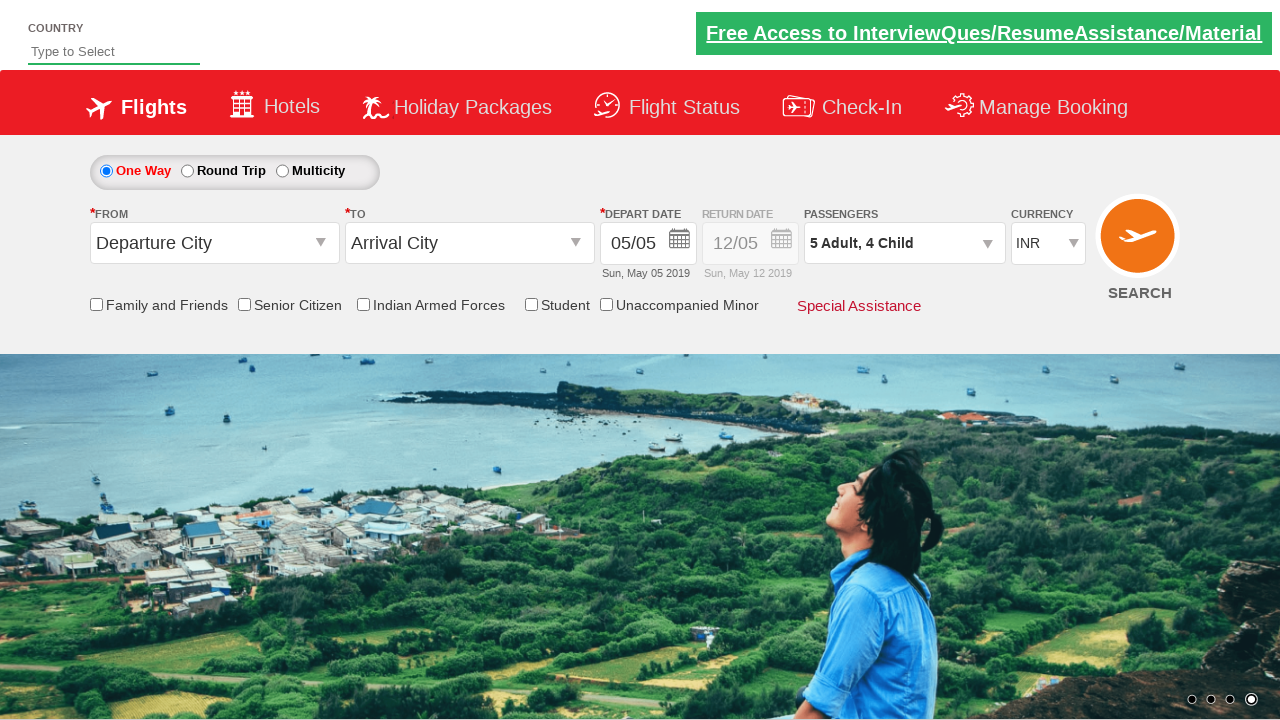

Verified passenger count: 5 adults and 4 children displayed correctly
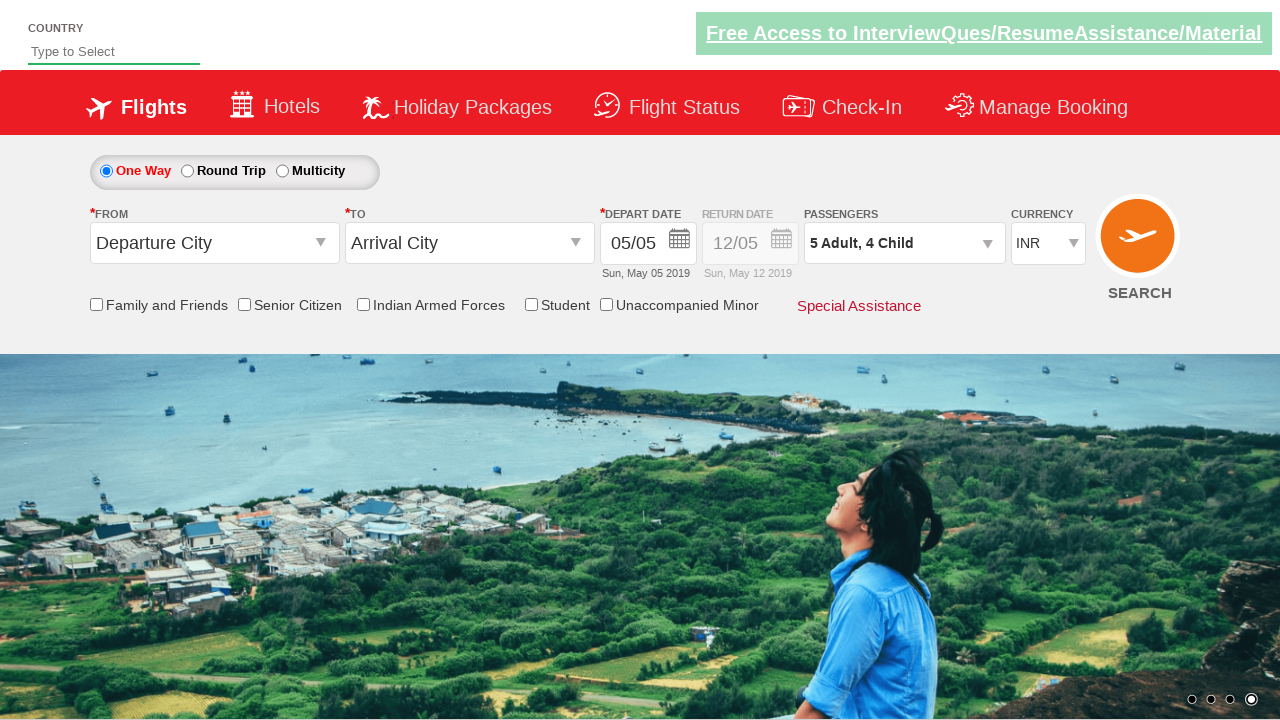

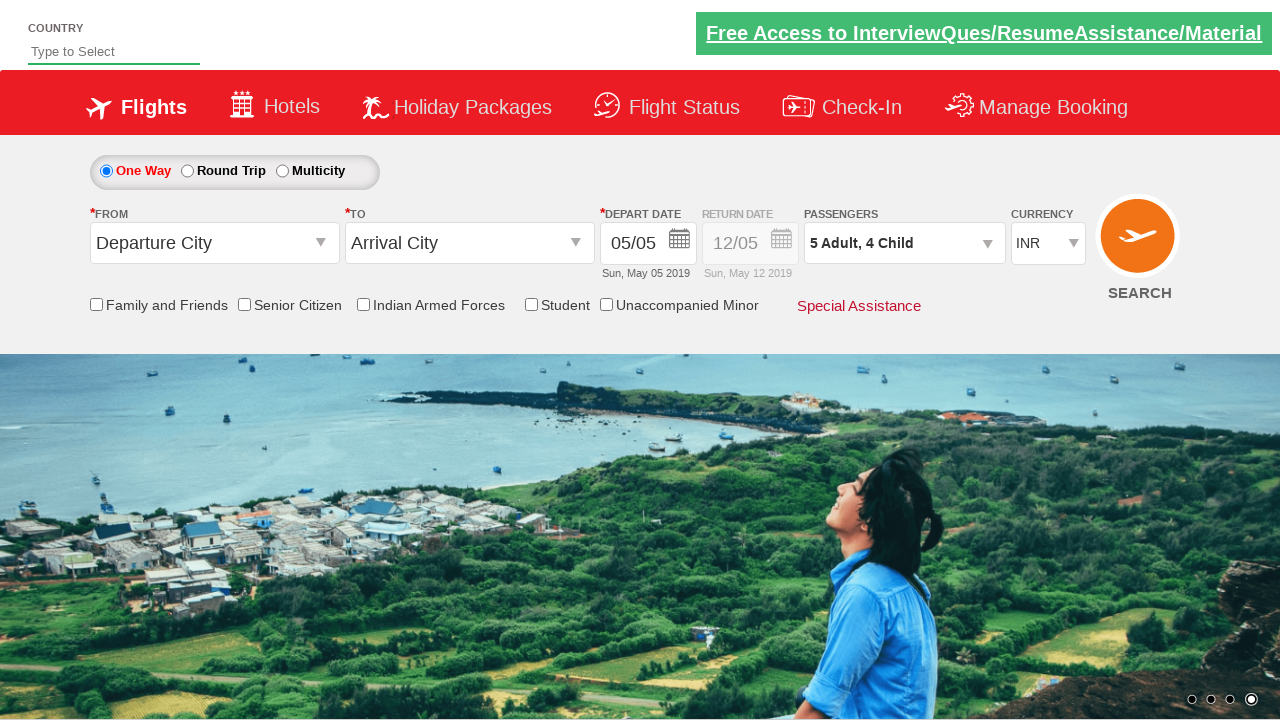